Tests that news items have visible titles and dates

Starting URL: https://egundem.com/gundem

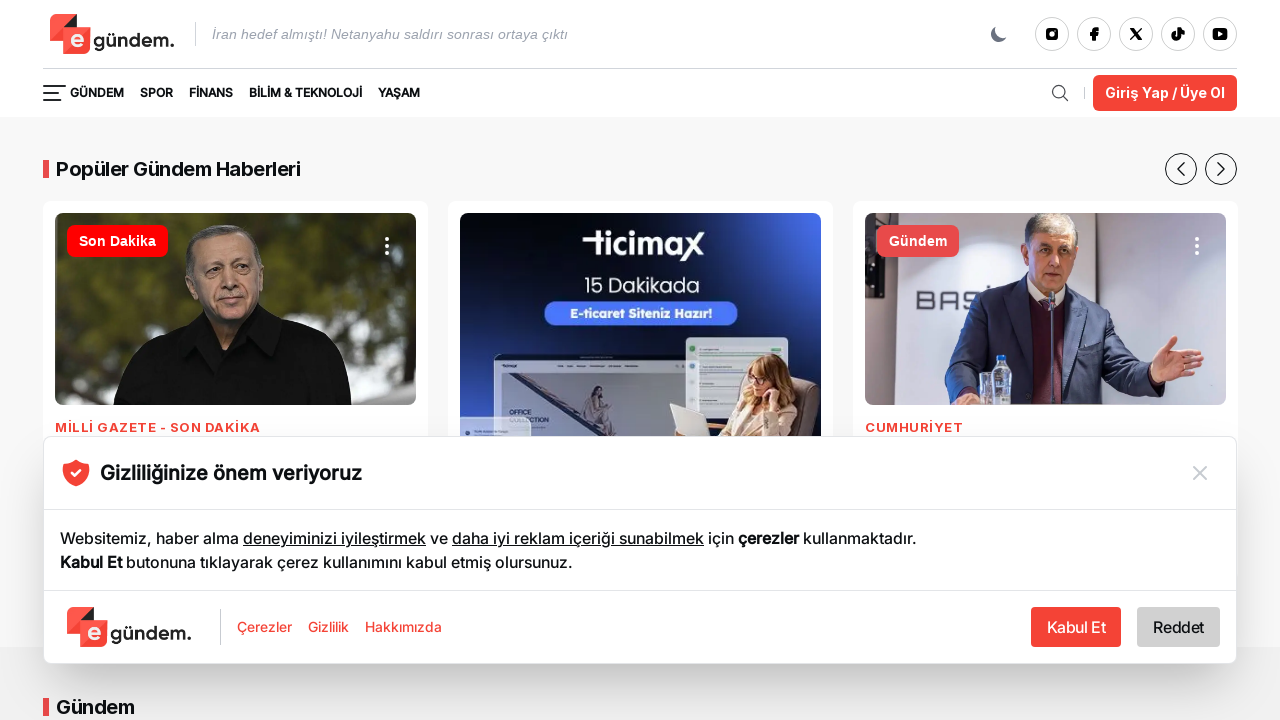

Waited for news headline elements (h3) to load on egundem.com/gundem page
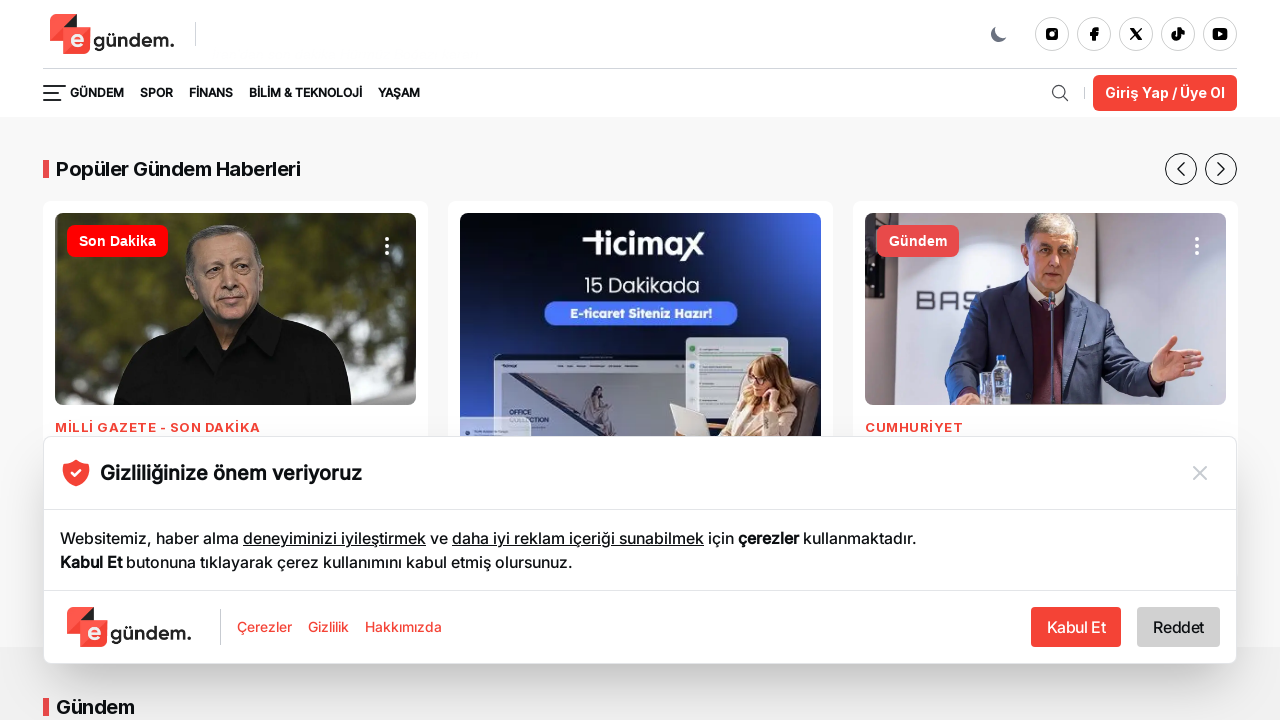

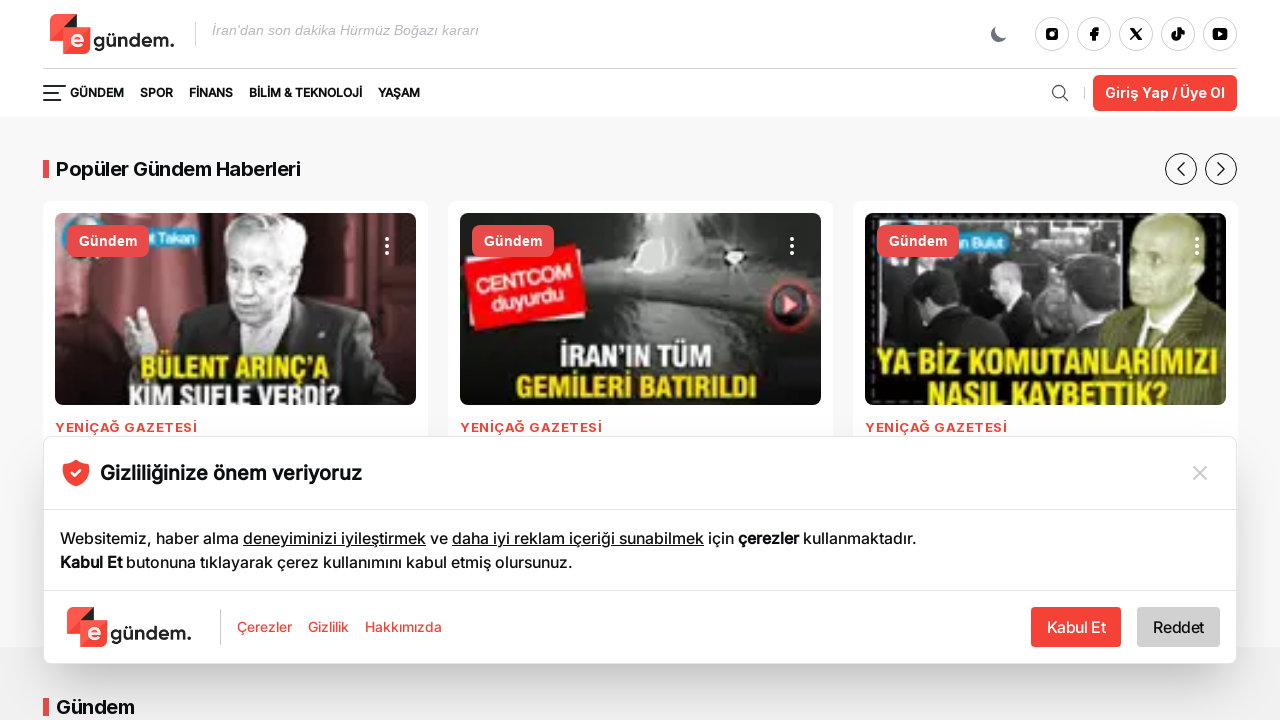